Tests that new items are appended to the bottom of the list by creating 3 todos and verifying count

Starting URL: https://demo.playwright.dev/todomvc

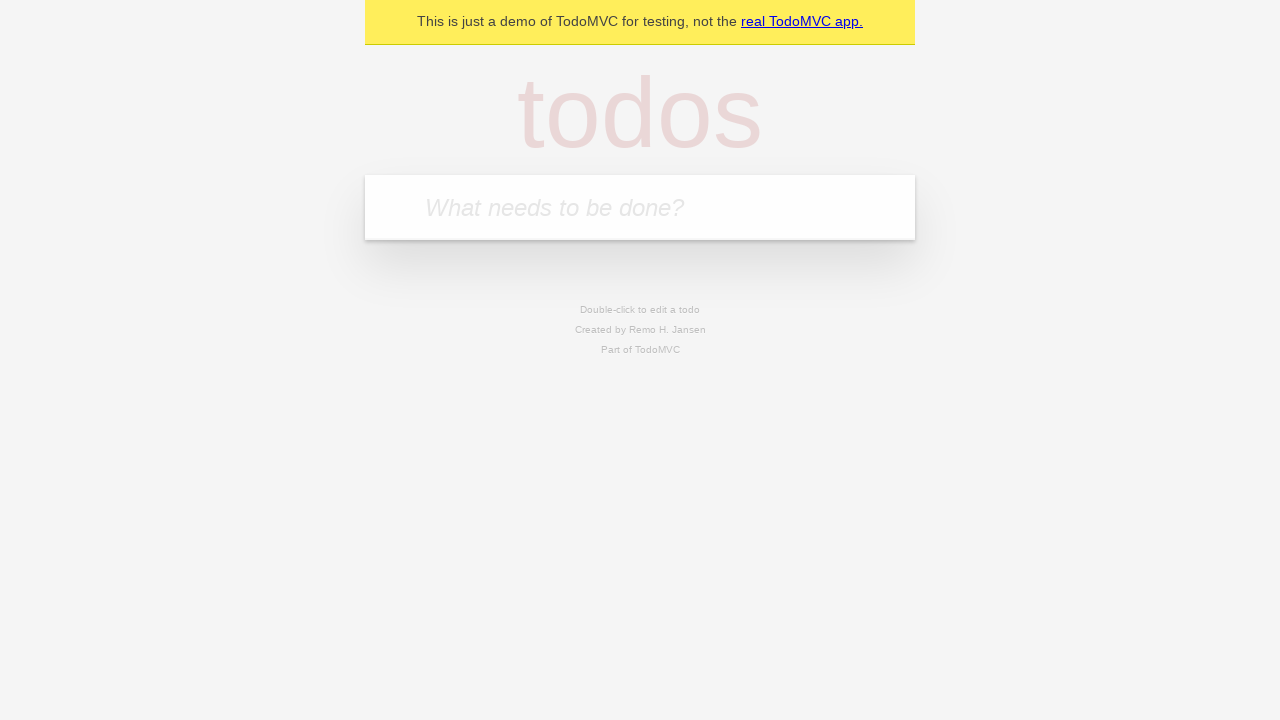

Located the 'What needs to be done?' input field
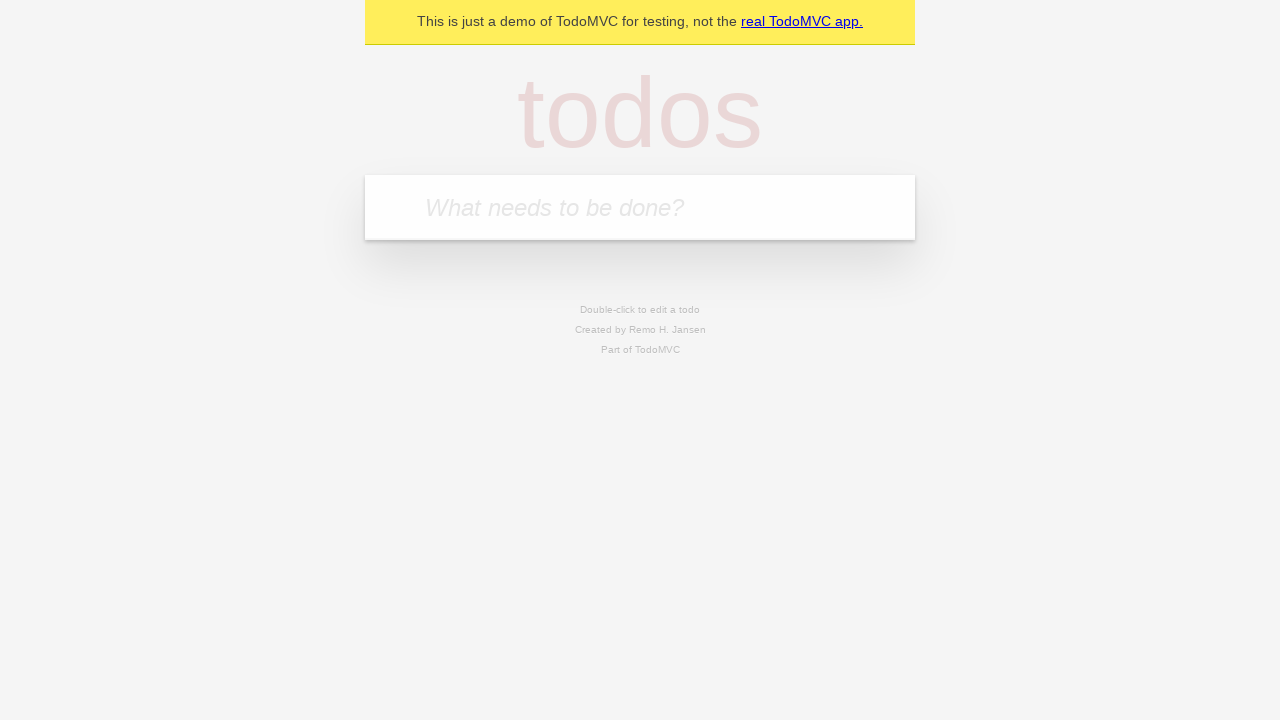

Filled first todo input with 'buy some cheese' on internal:attr=[placeholder="What needs to be done?"i]
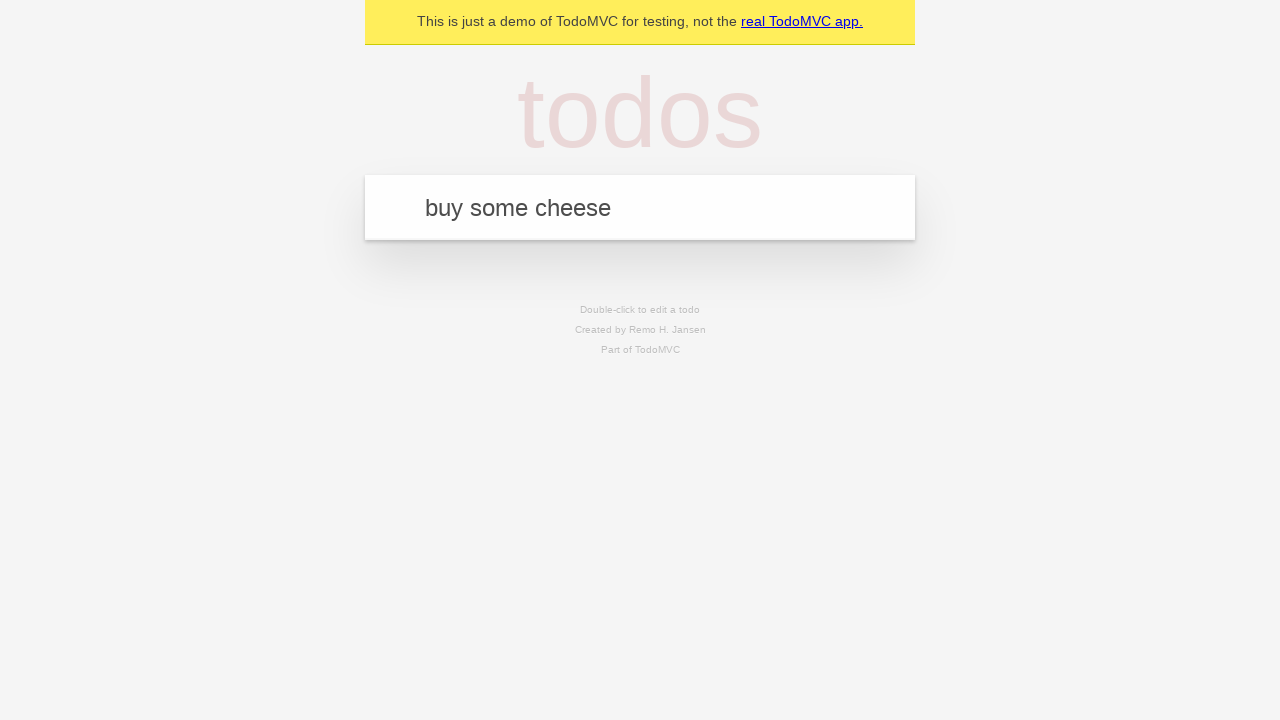

Pressed Enter to create first todo on internal:attr=[placeholder="What needs to be done?"i]
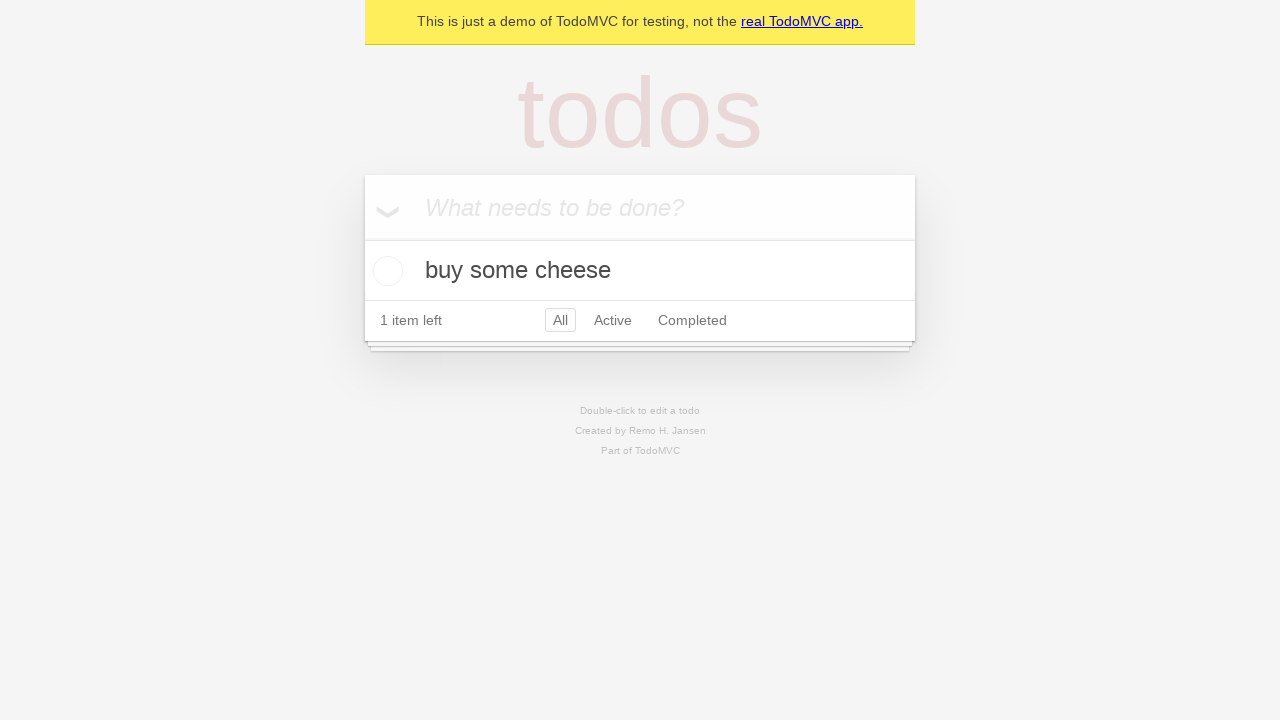

Filled second todo input with 'feed the cat' on internal:attr=[placeholder="What needs to be done?"i]
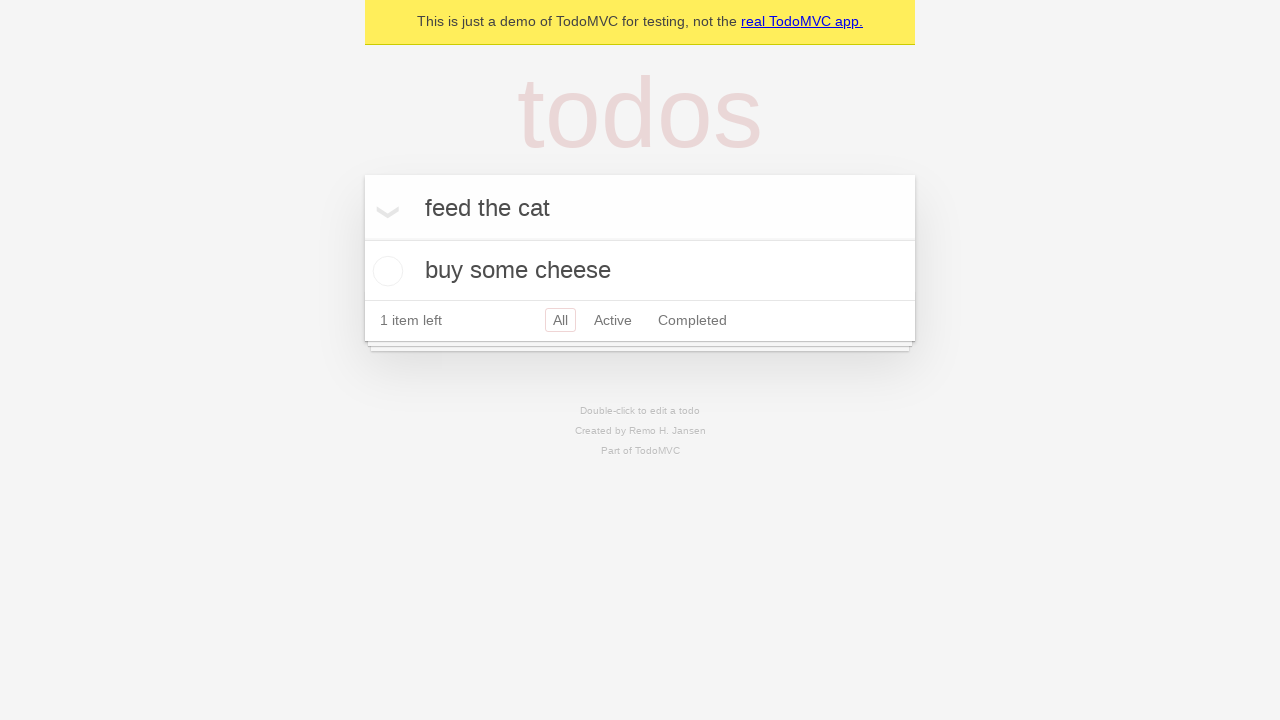

Pressed Enter to create second todo on internal:attr=[placeholder="What needs to be done?"i]
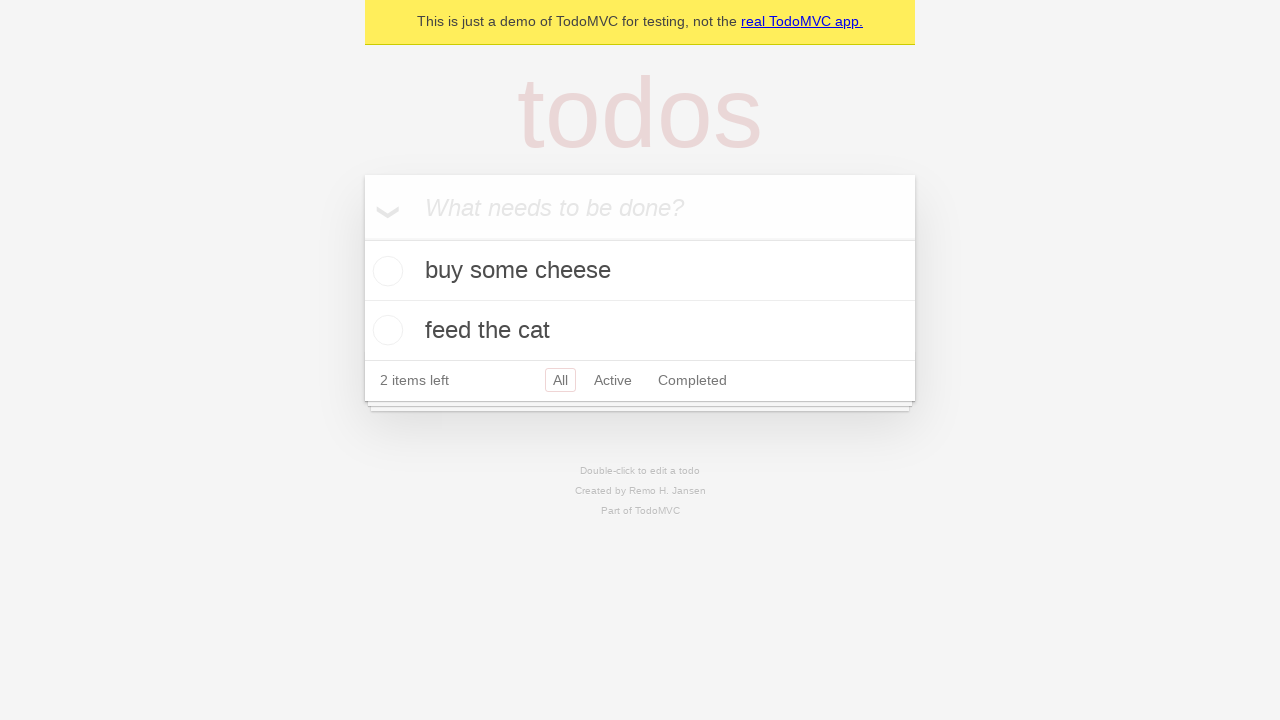

Filled third todo input with 'book a doctors appointment' on internal:attr=[placeholder="What needs to be done?"i]
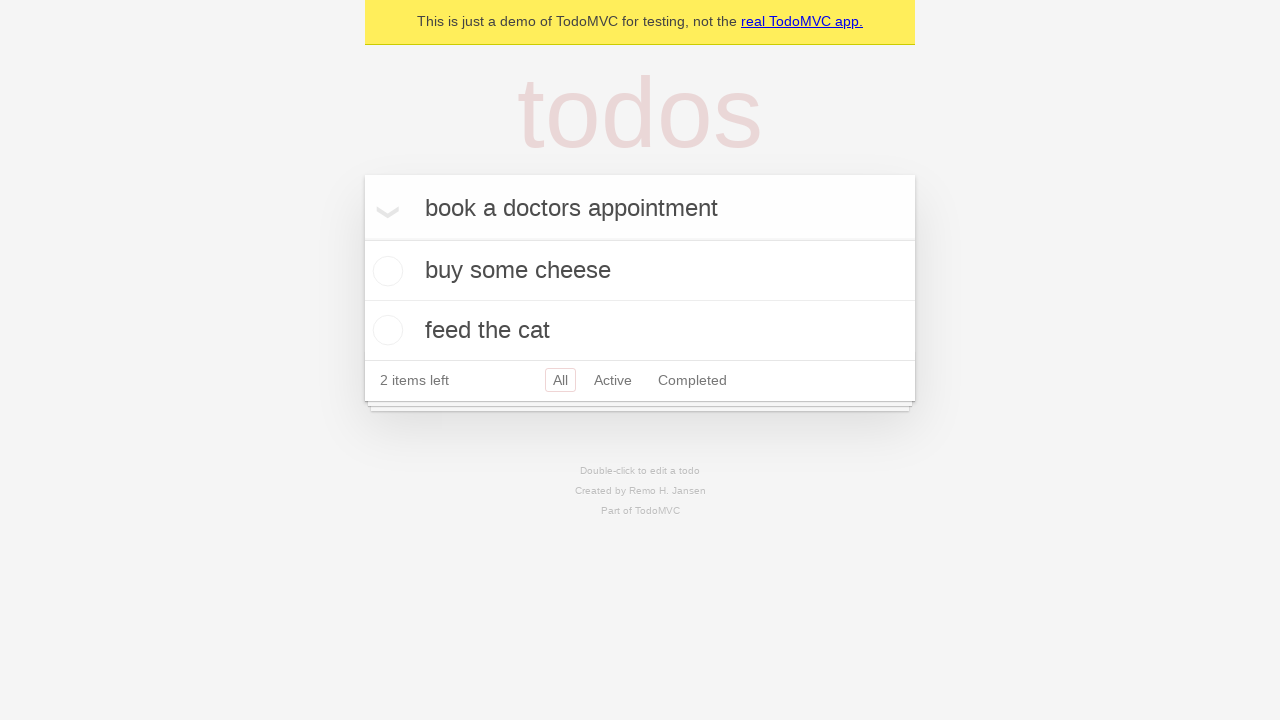

Pressed Enter to create third todo on internal:attr=[placeholder="What needs to be done?"i]
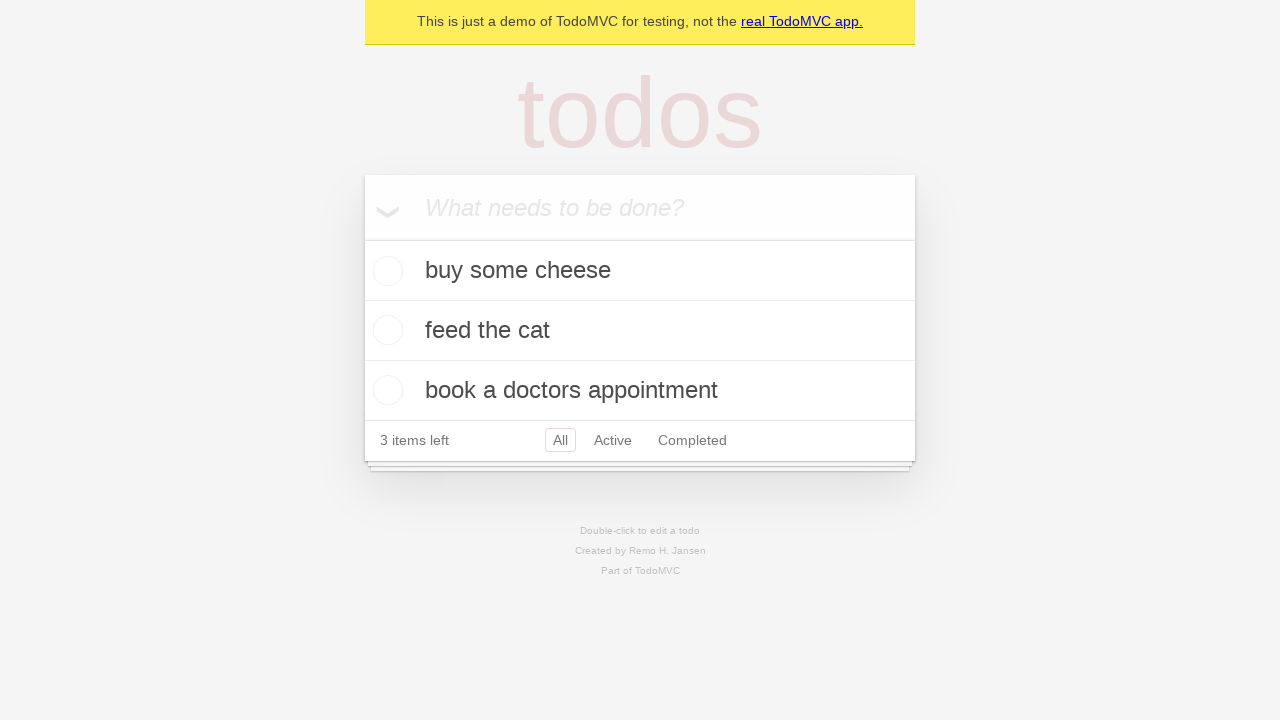

Waited for todo count element to load
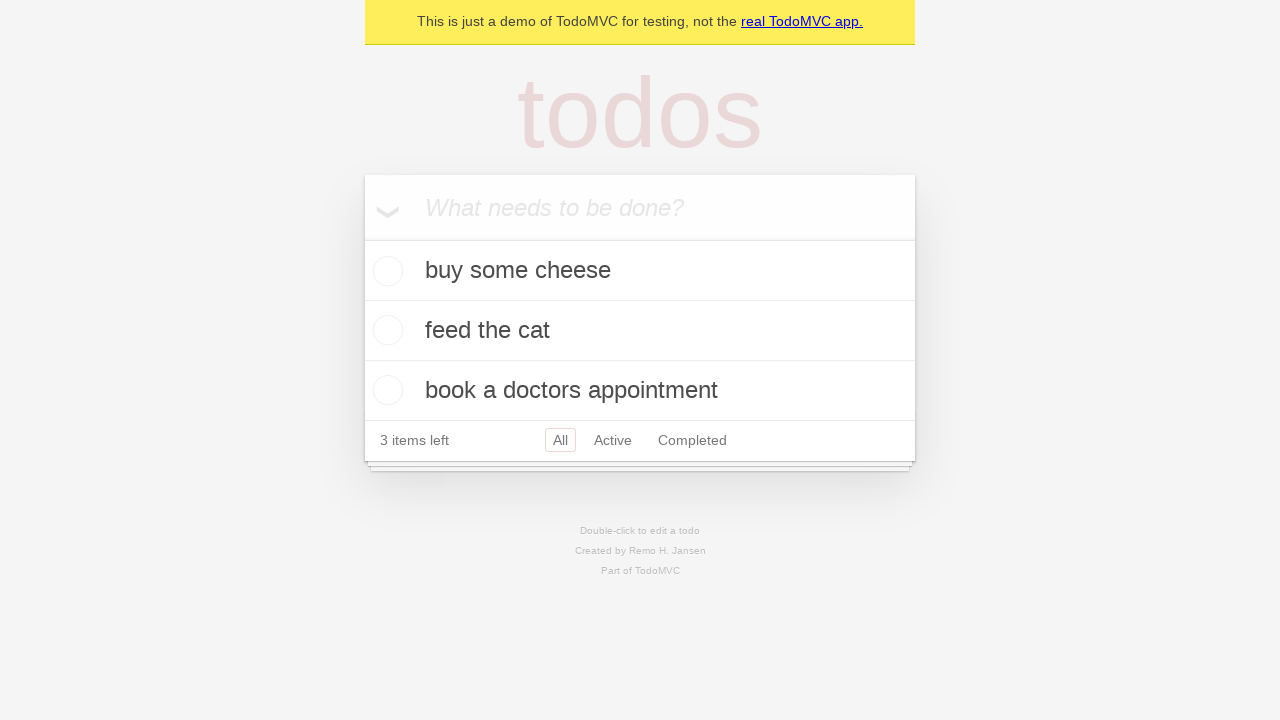

Verified '3 items left' text is displayed, confirming all todos were appended to the list
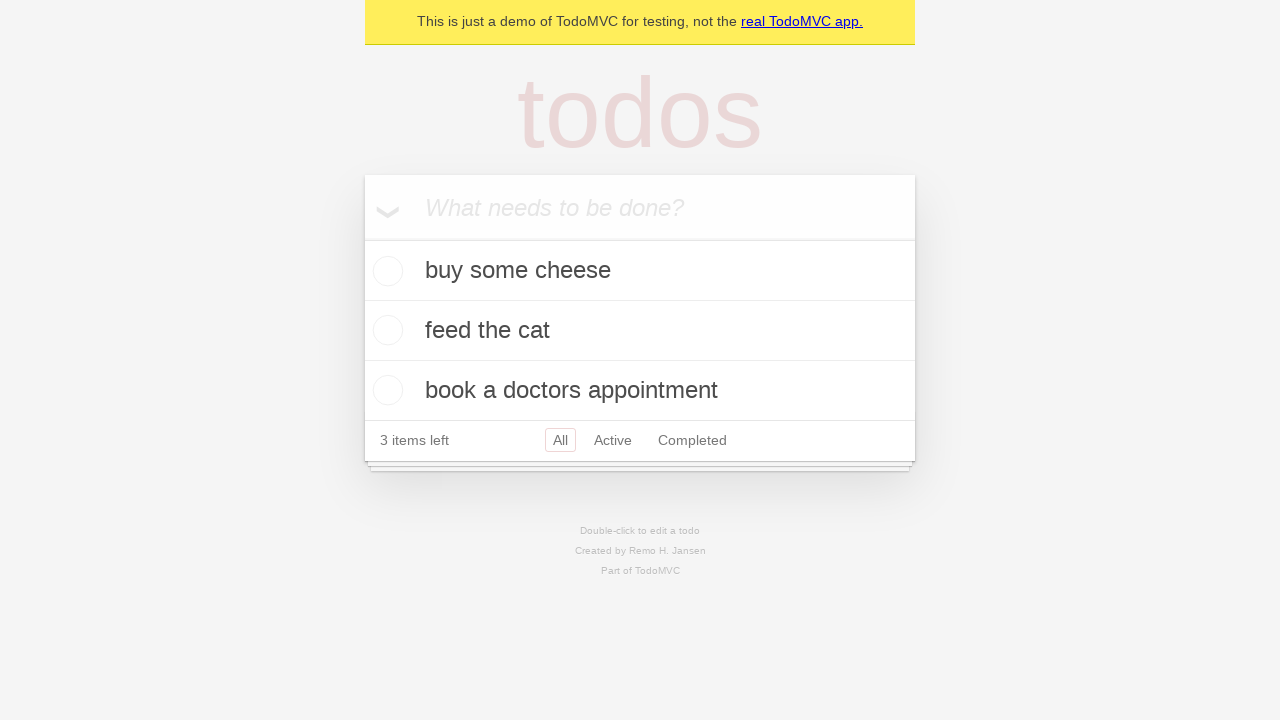

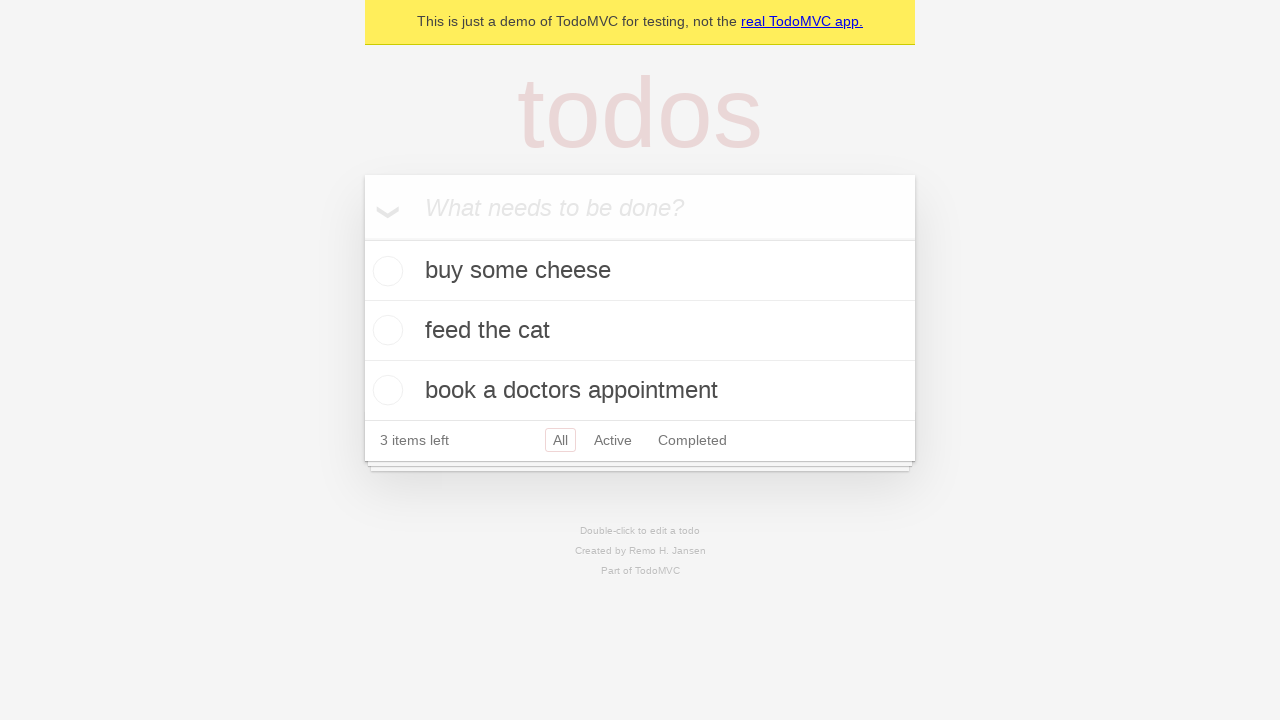